Tests that edits are cancelled when pressing Escape key

Starting URL: https://demo.playwright.dev/todomvc

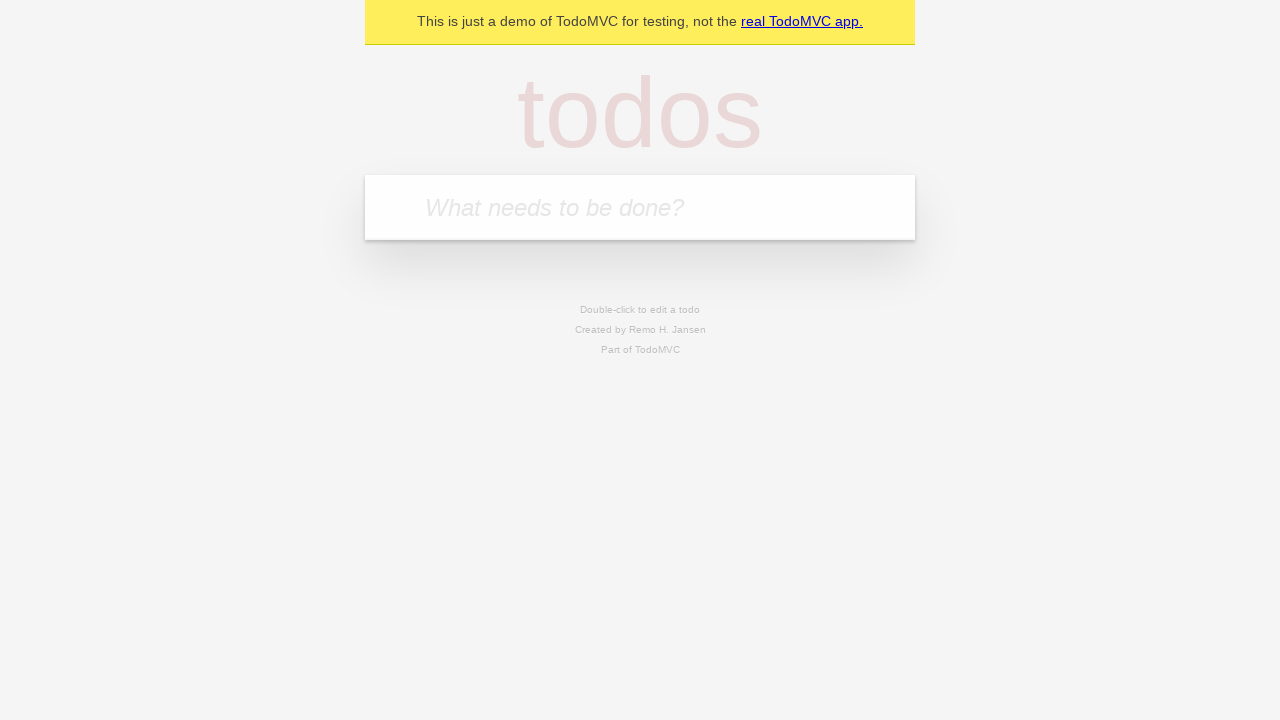

Filled first todo input with 'buy some cheese' on internal:attr=[placeholder="What needs to be done?"i]
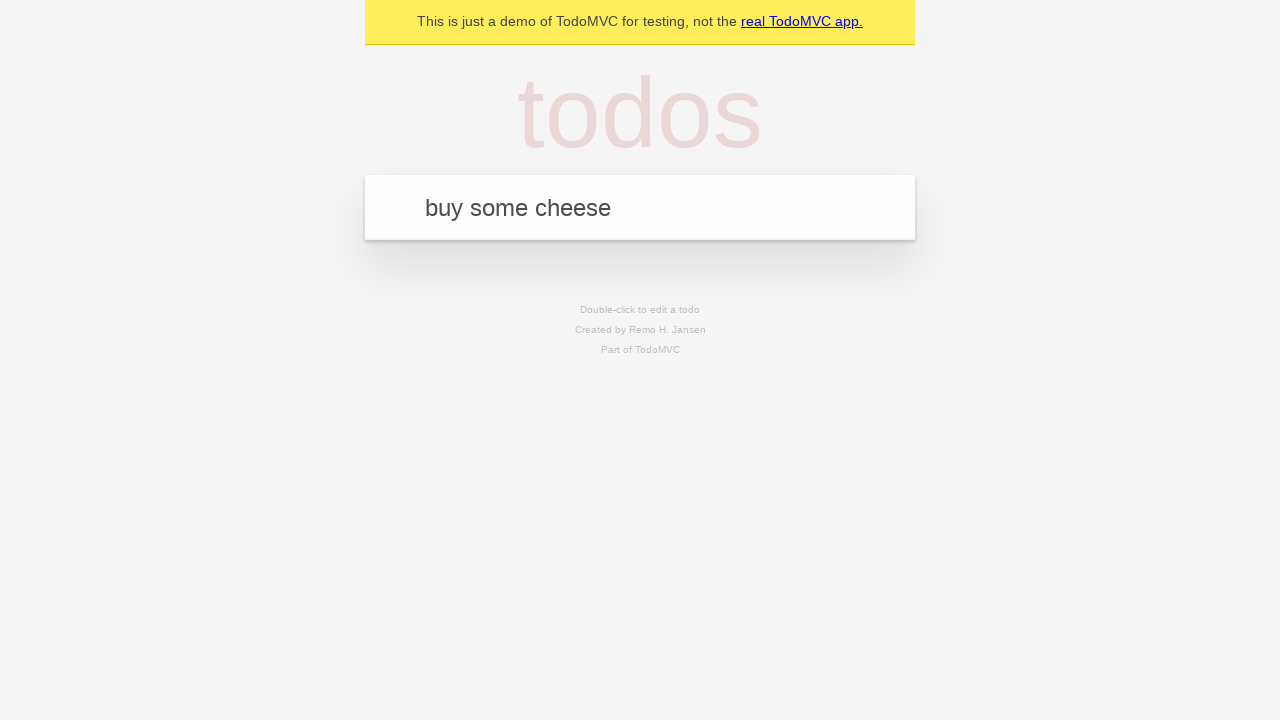

Pressed Enter to create first todo on internal:attr=[placeholder="What needs to be done?"i]
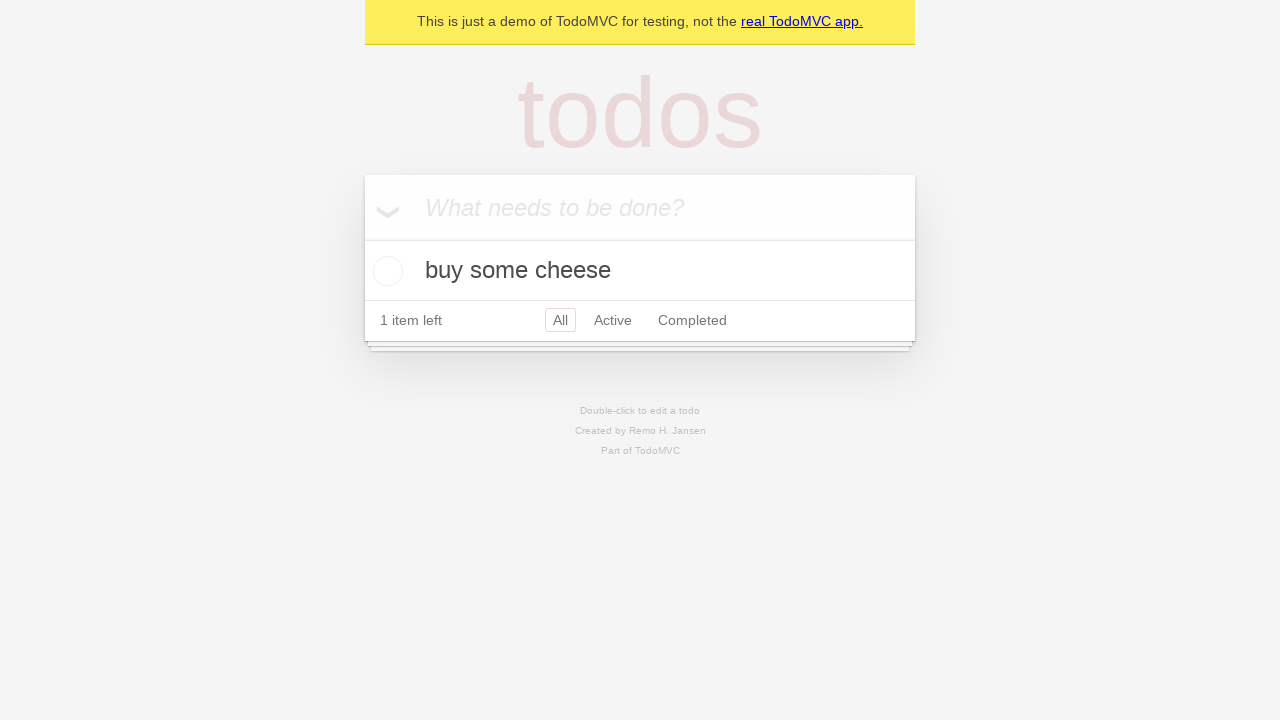

Filled second todo input with 'feed the cat' on internal:attr=[placeholder="What needs to be done?"i]
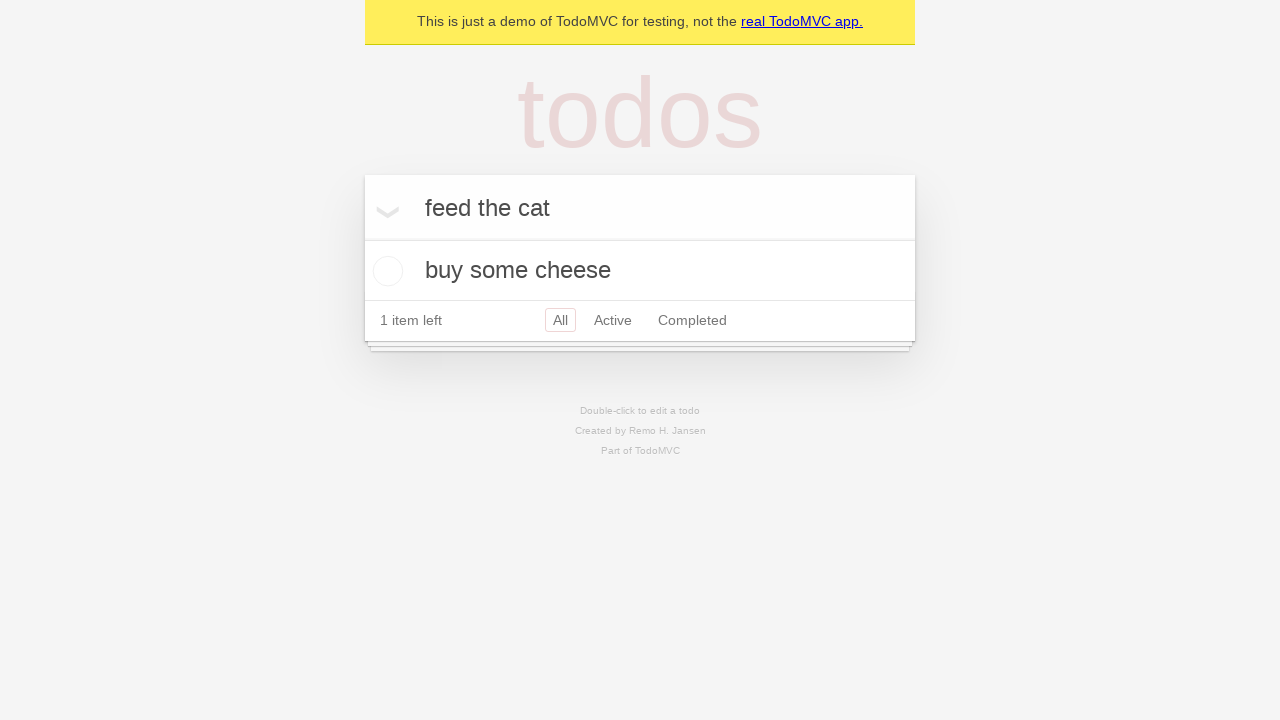

Pressed Enter to create second todo on internal:attr=[placeholder="What needs to be done?"i]
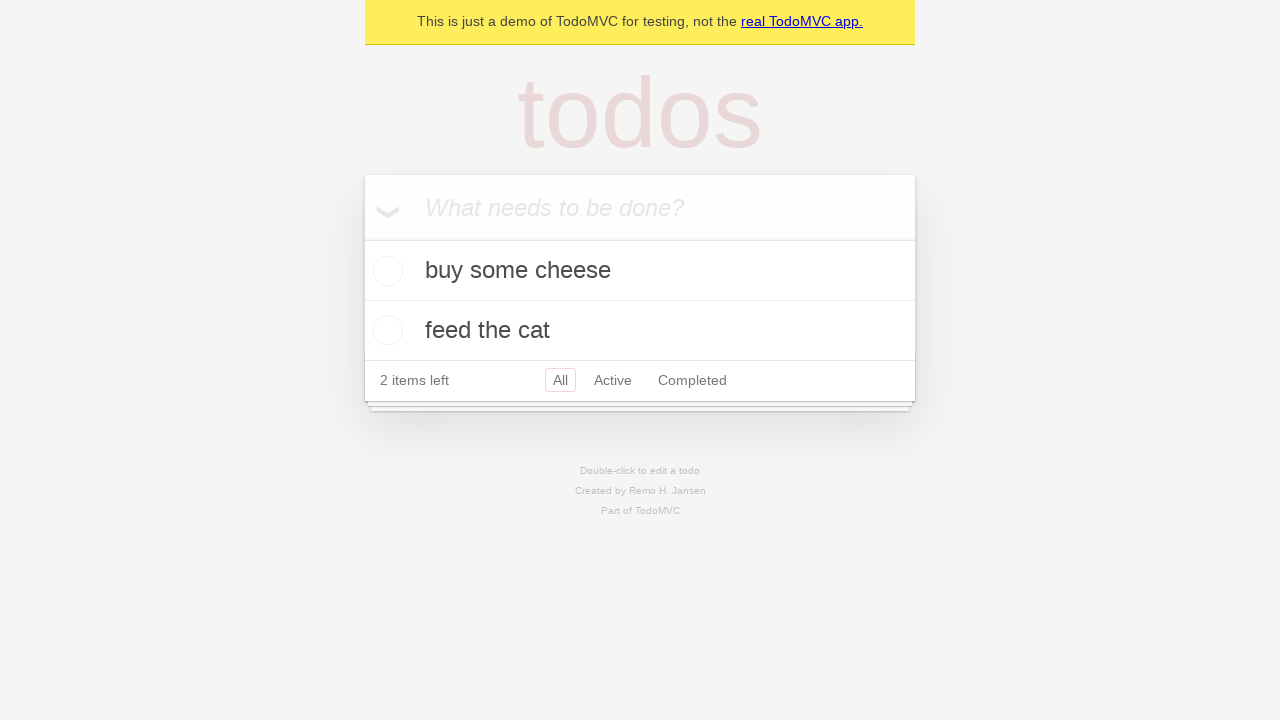

Filled third todo input with 'book a doctors appointment' on internal:attr=[placeholder="What needs to be done?"i]
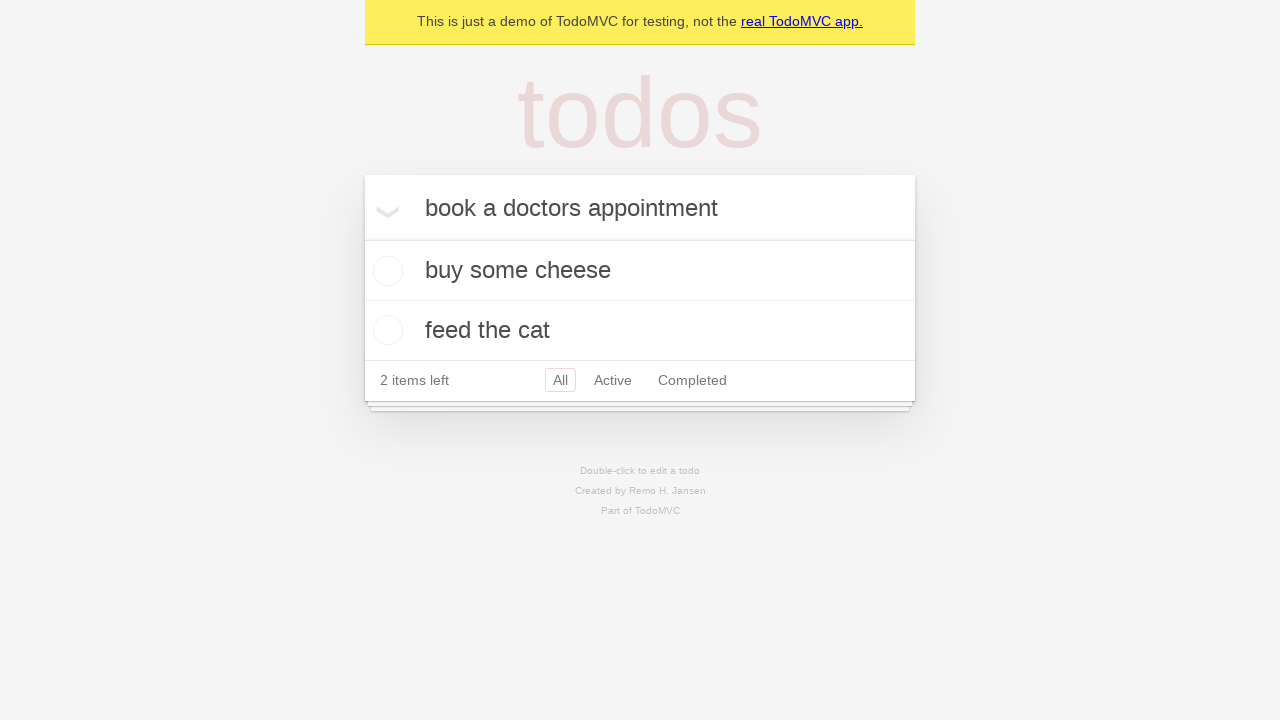

Pressed Enter to create third todo on internal:attr=[placeholder="What needs to be done?"i]
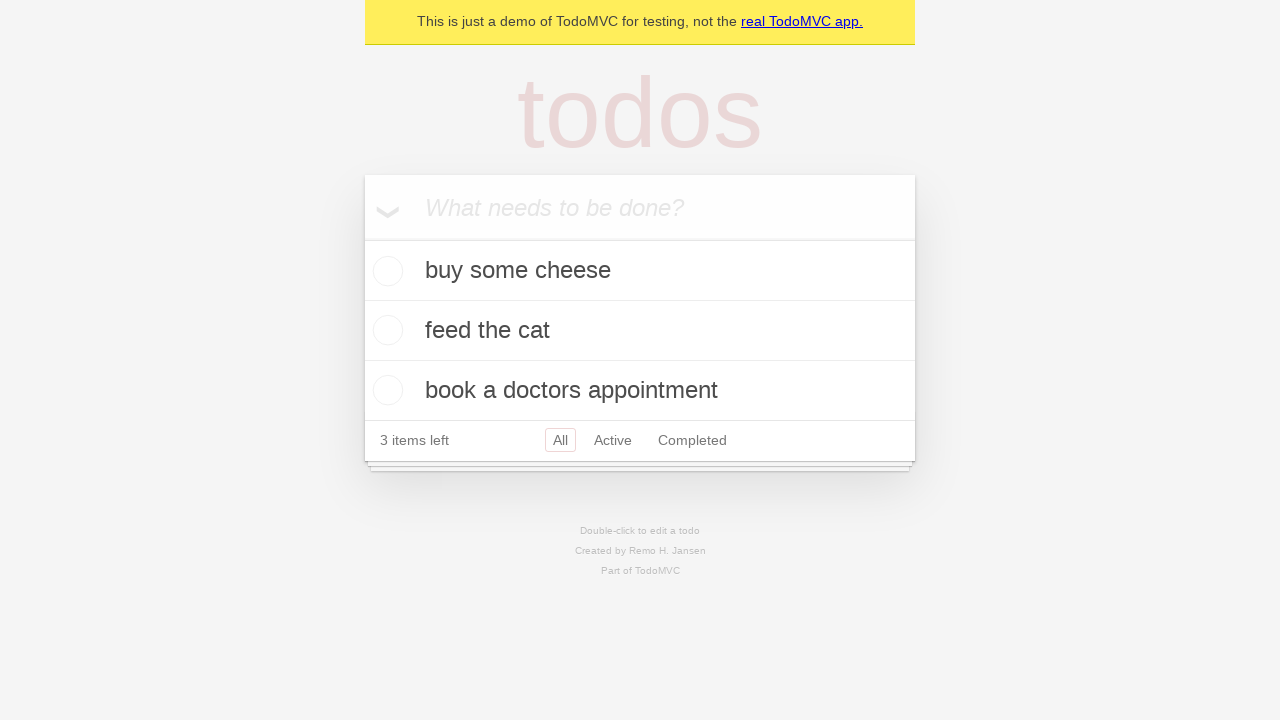

Double-clicked second todo to enter edit mode at (640, 331) on internal:testid=[data-testid="todo-item"s] >> nth=1
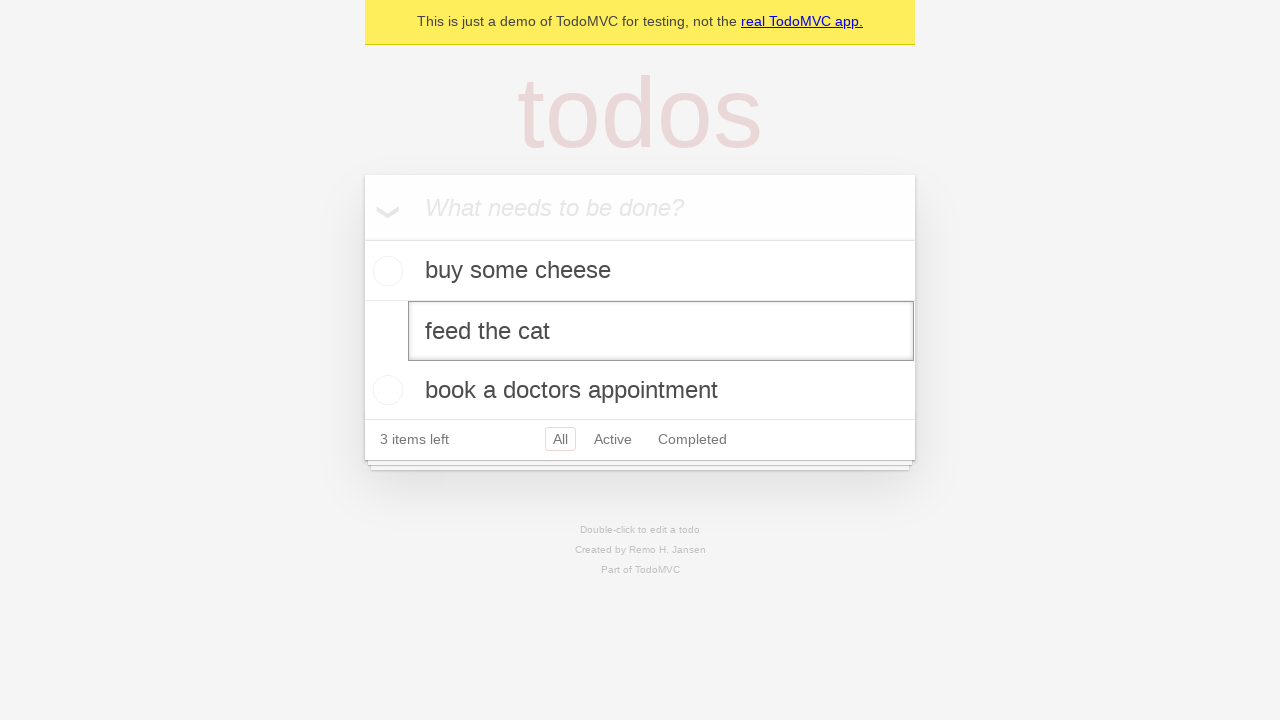

Filled edit textbox with 'buy some sausages' on internal:testid=[data-testid="todo-item"s] >> nth=1 >> internal:role=textbox[nam
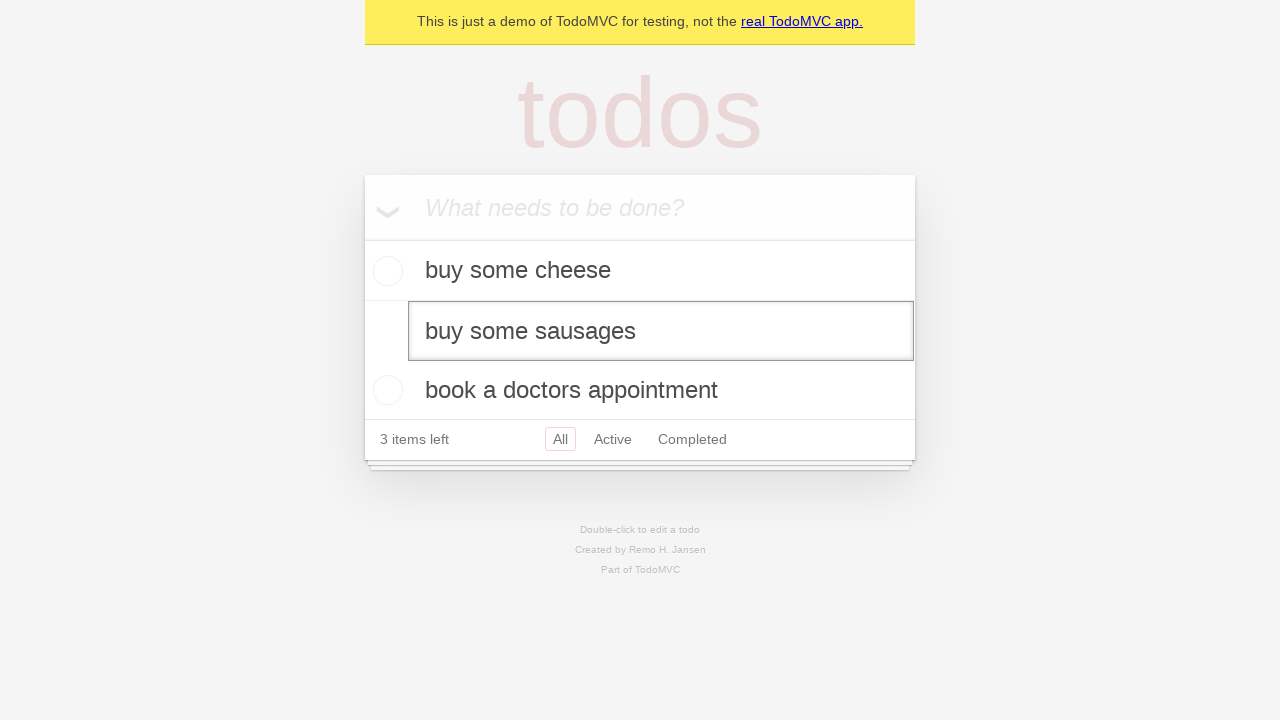

Pressed Escape key to cancel edit on internal:testid=[data-testid="todo-item"s] >> nth=1 >> internal:role=textbox[nam
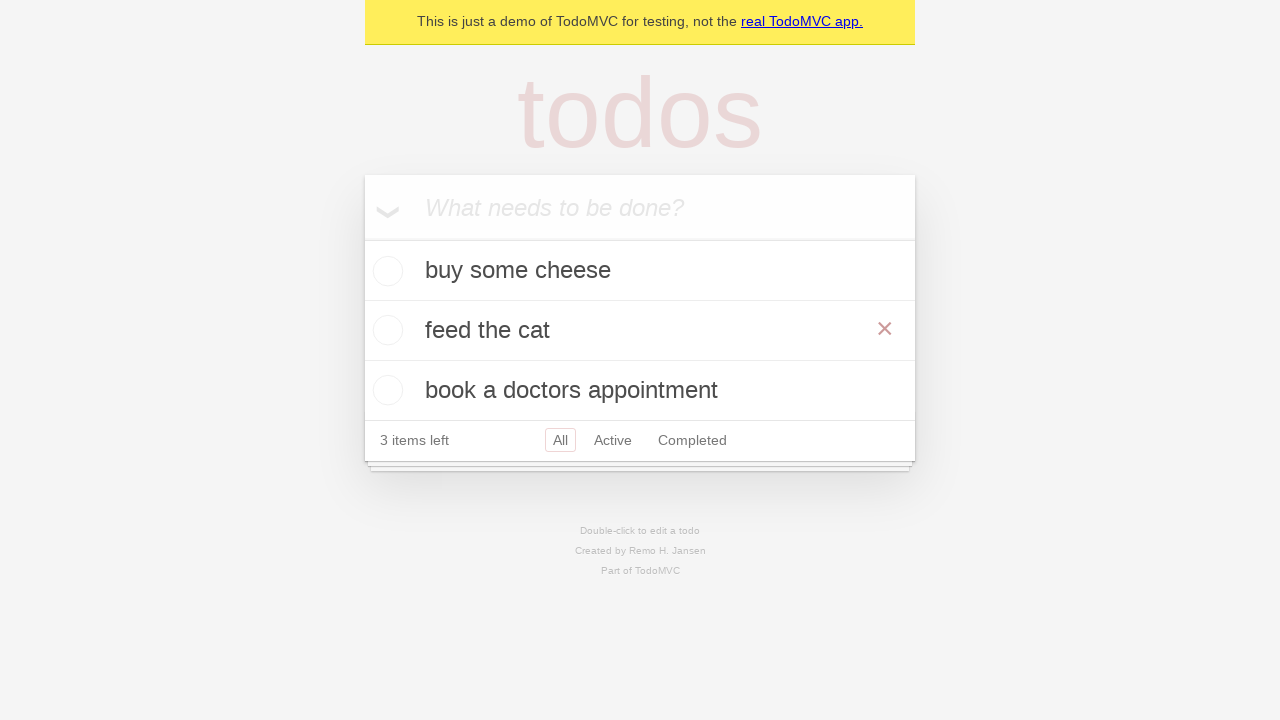

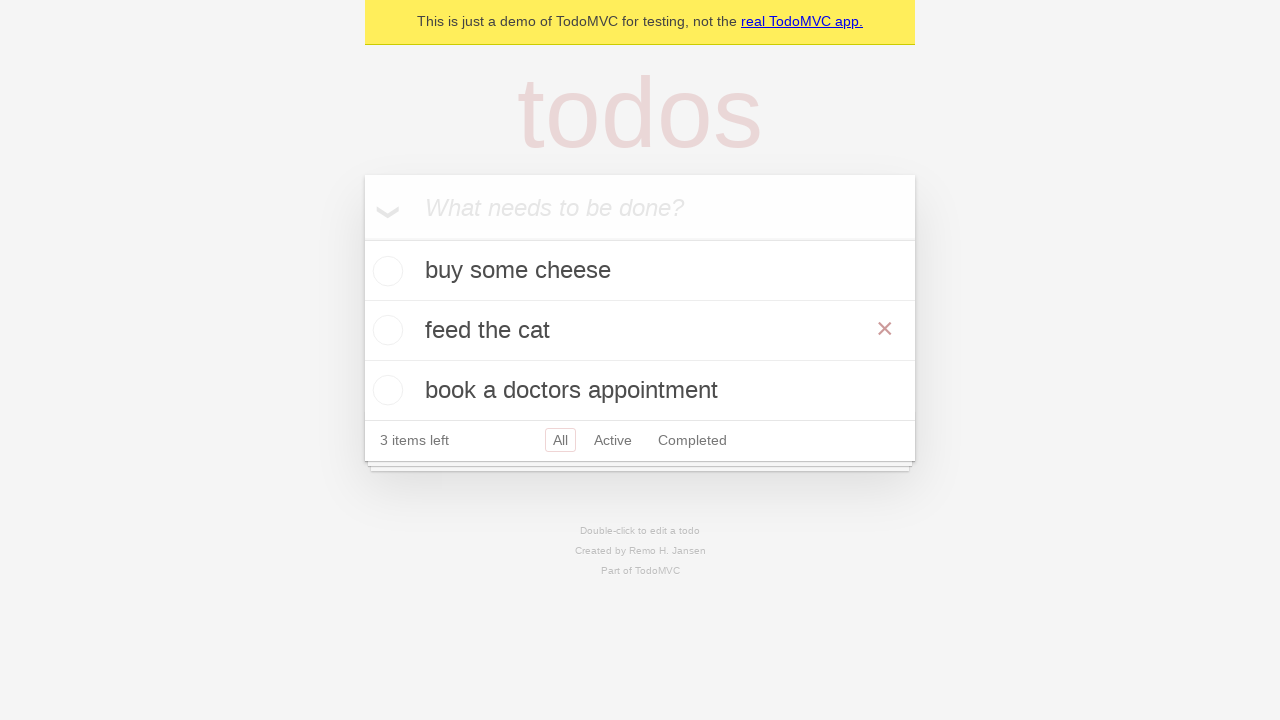